Tests that a todo item is removed when an empty text string is entered during editing.

Starting URL: https://demo.playwright.dev/todomvc

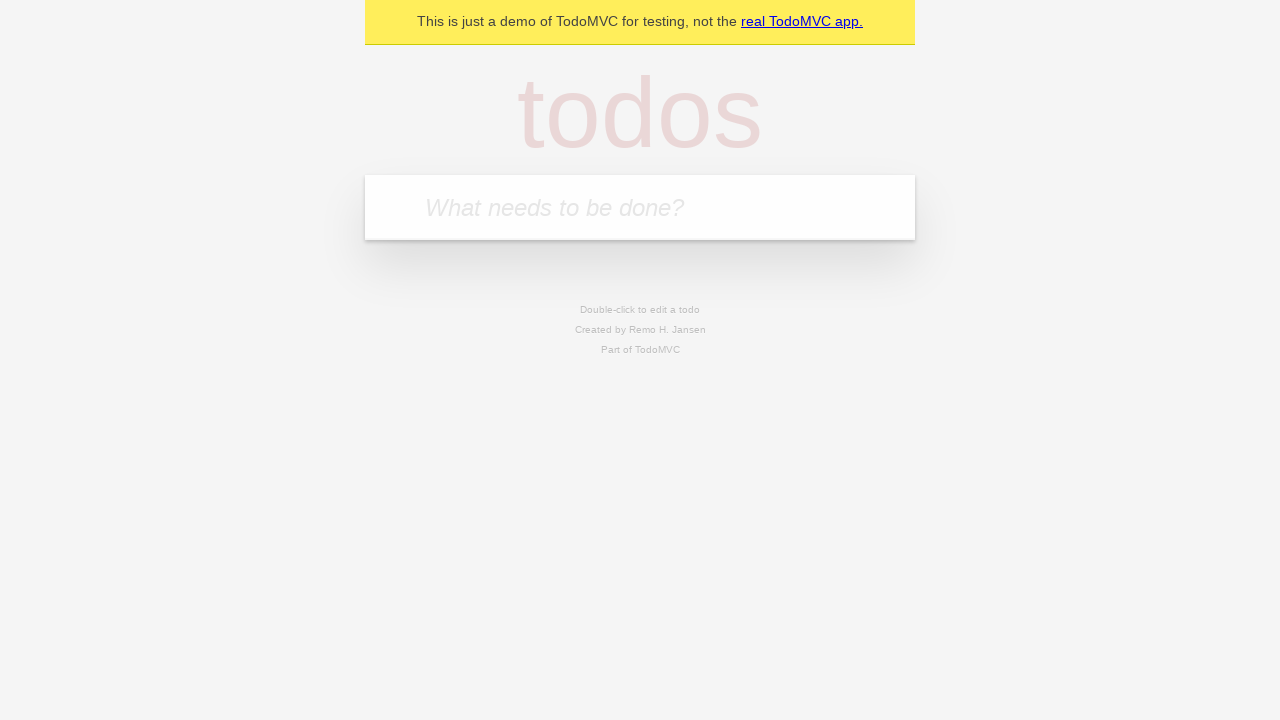

Filled new todo field with 'buy some cheese' on .new-todo
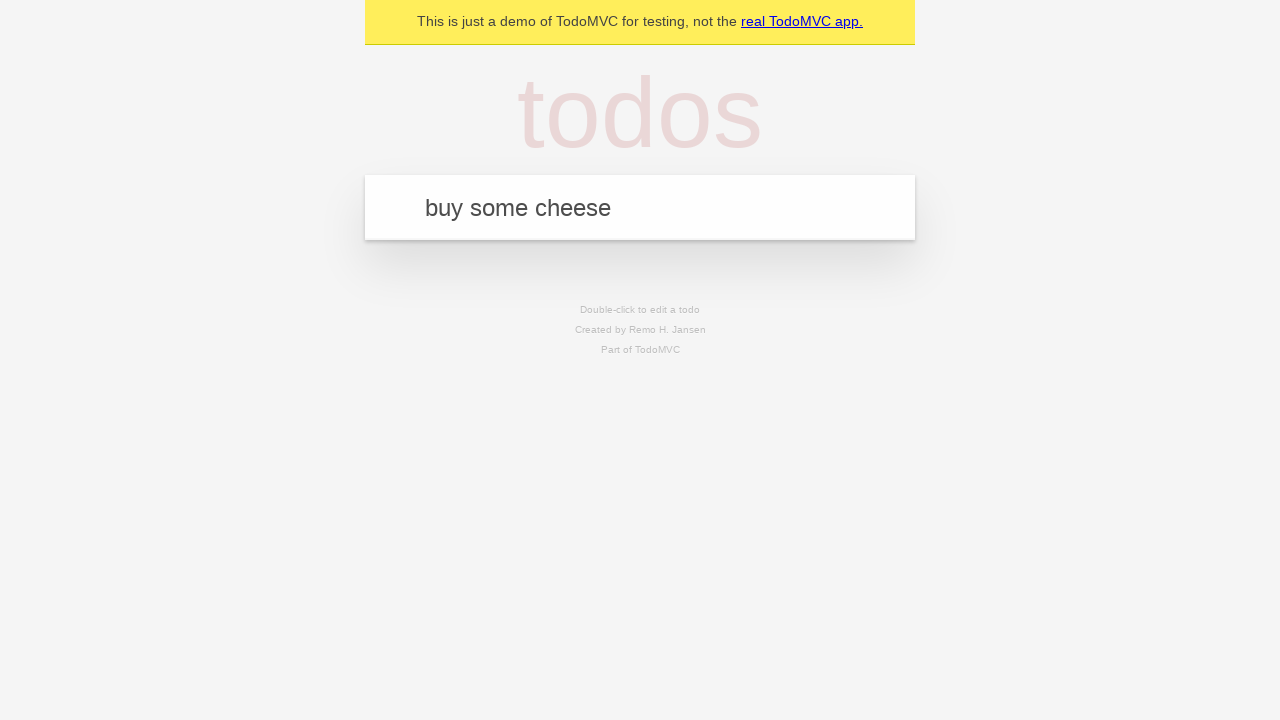

Pressed Enter to create first todo item on .new-todo
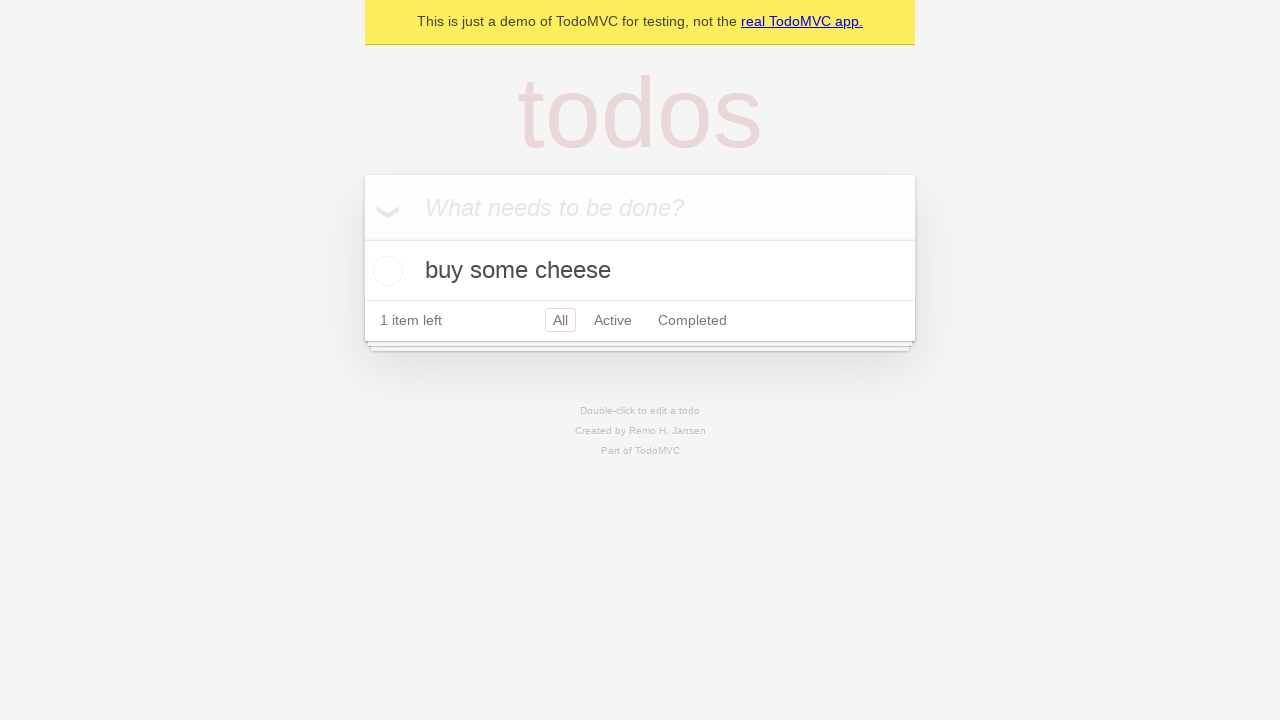

Filled new todo field with 'feed the cat' on .new-todo
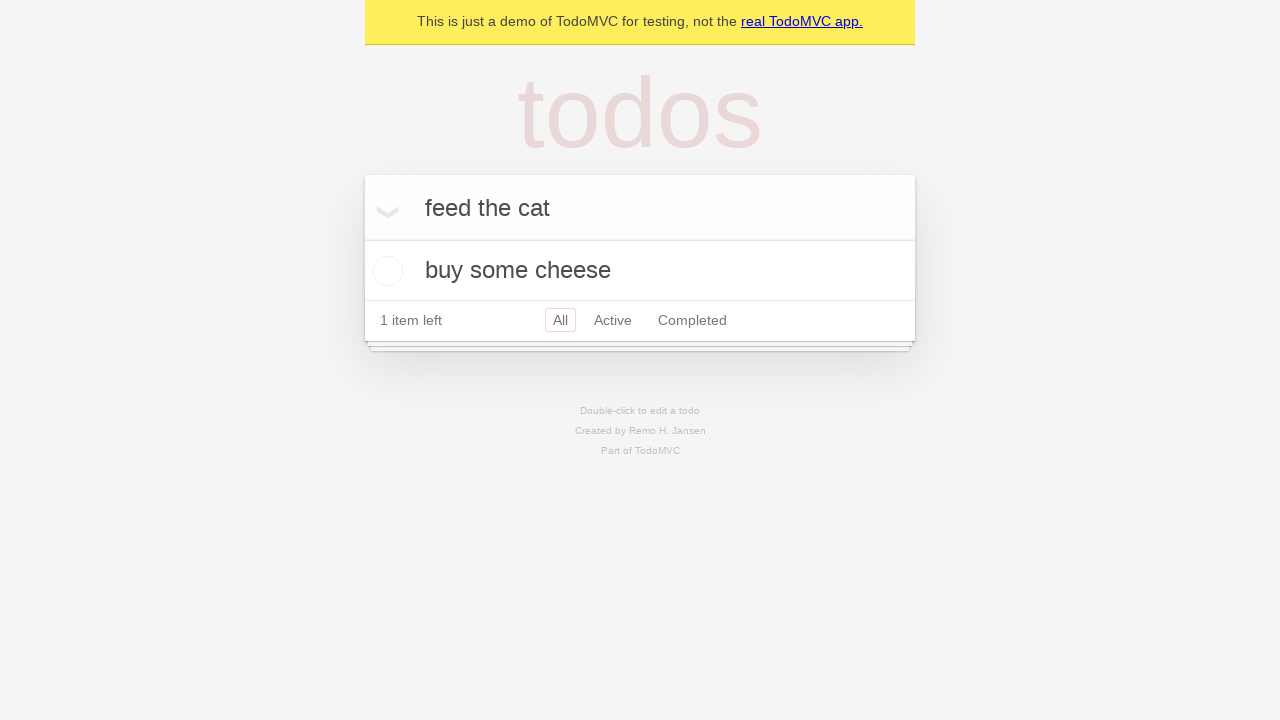

Pressed Enter to create second todo item on .new-todo
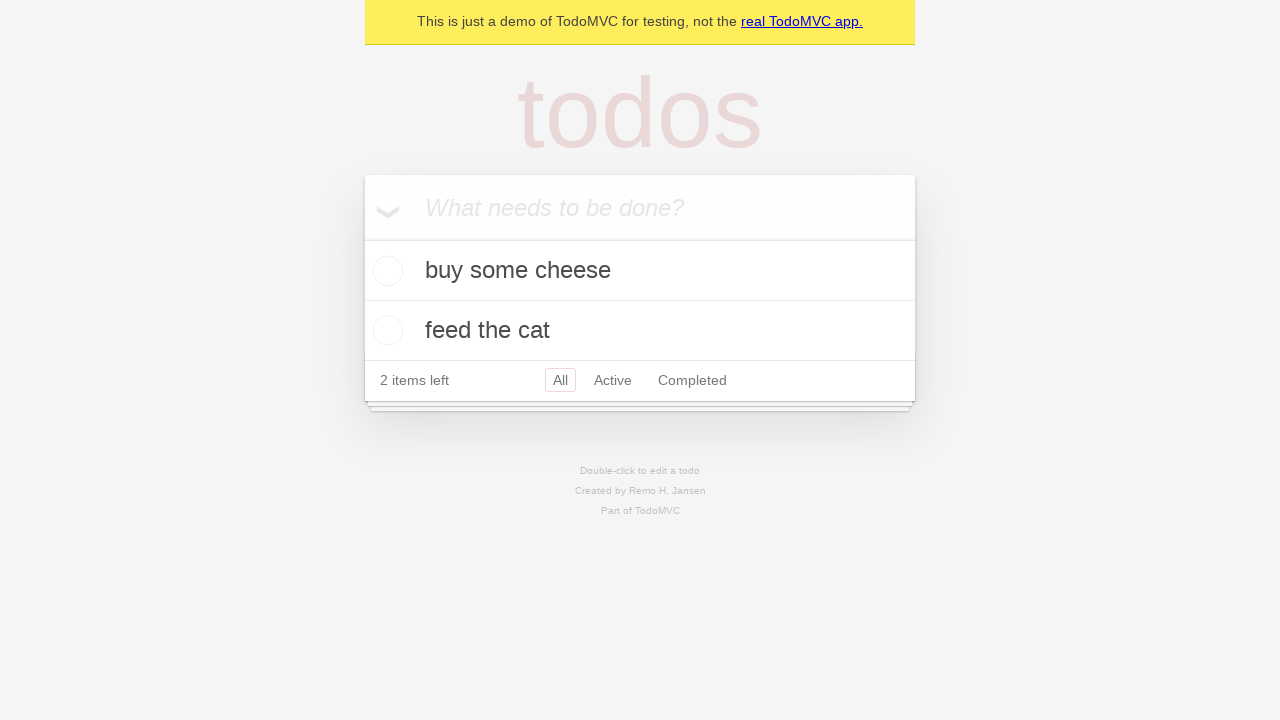

Filled new todo field with 'book a doctors appointment' on .new-todo
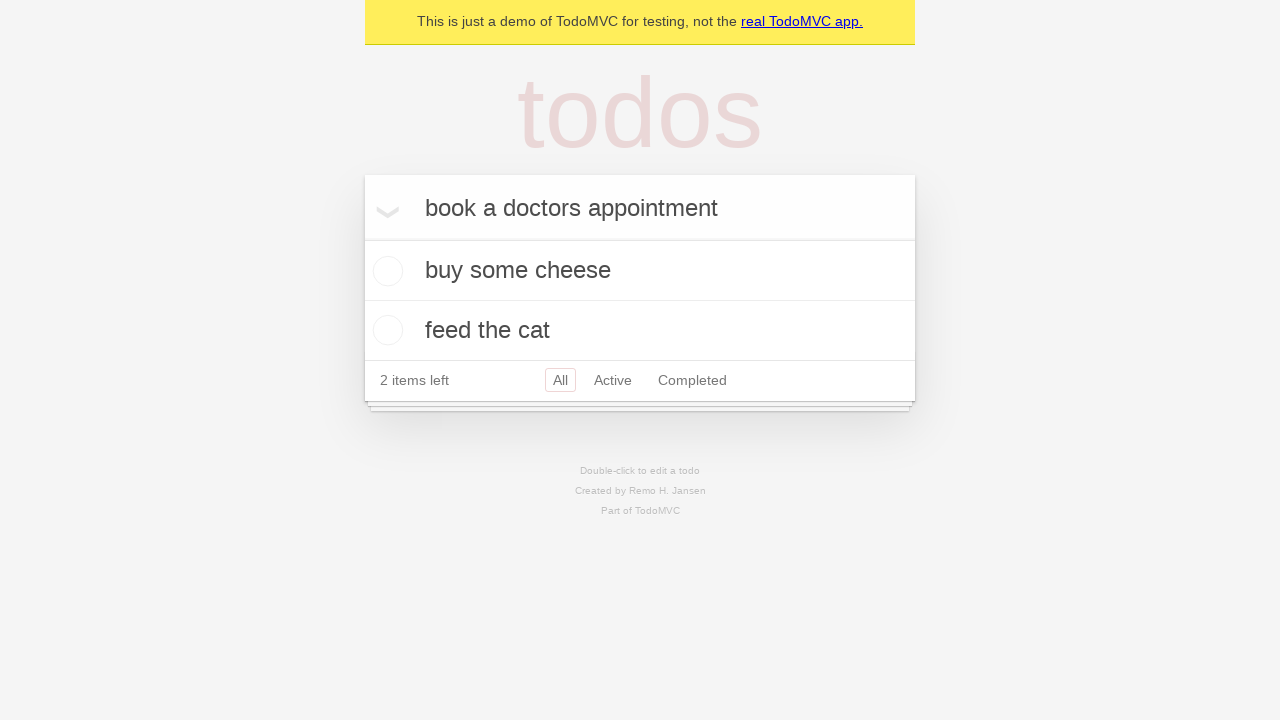

Pressed Enter to create third todo item on .new-todo
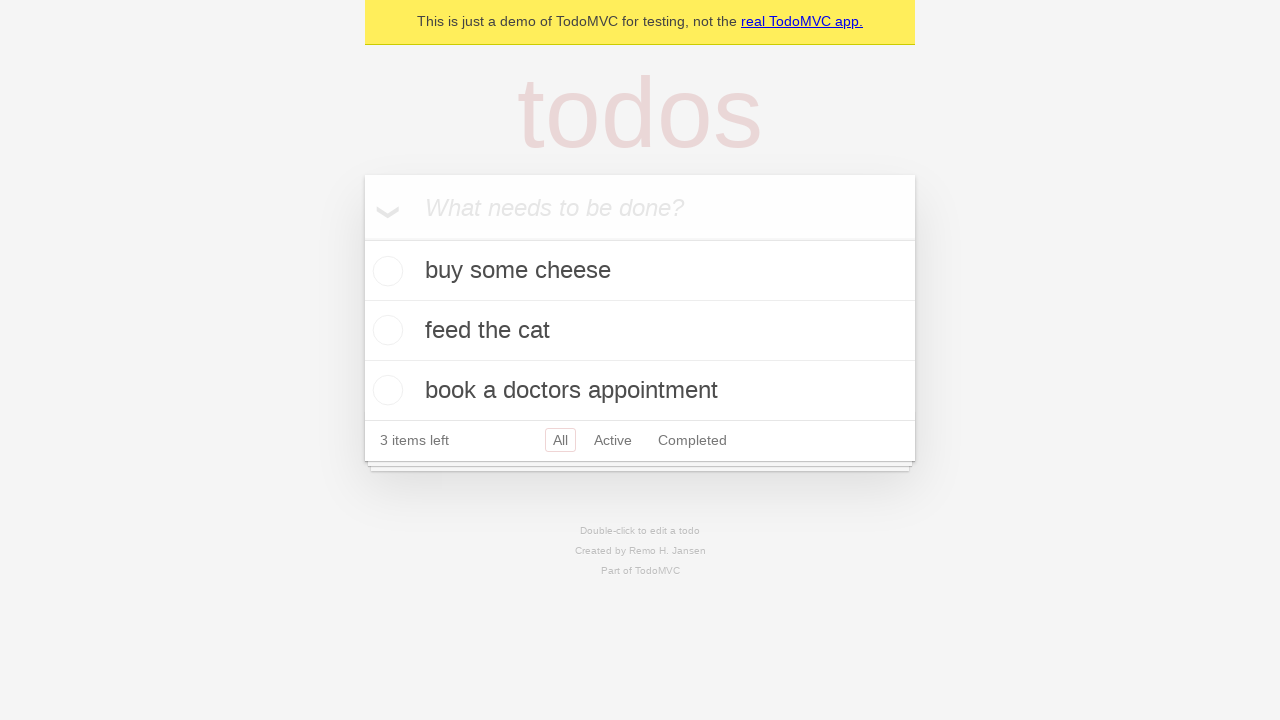

Waited for all three todo items to be visible
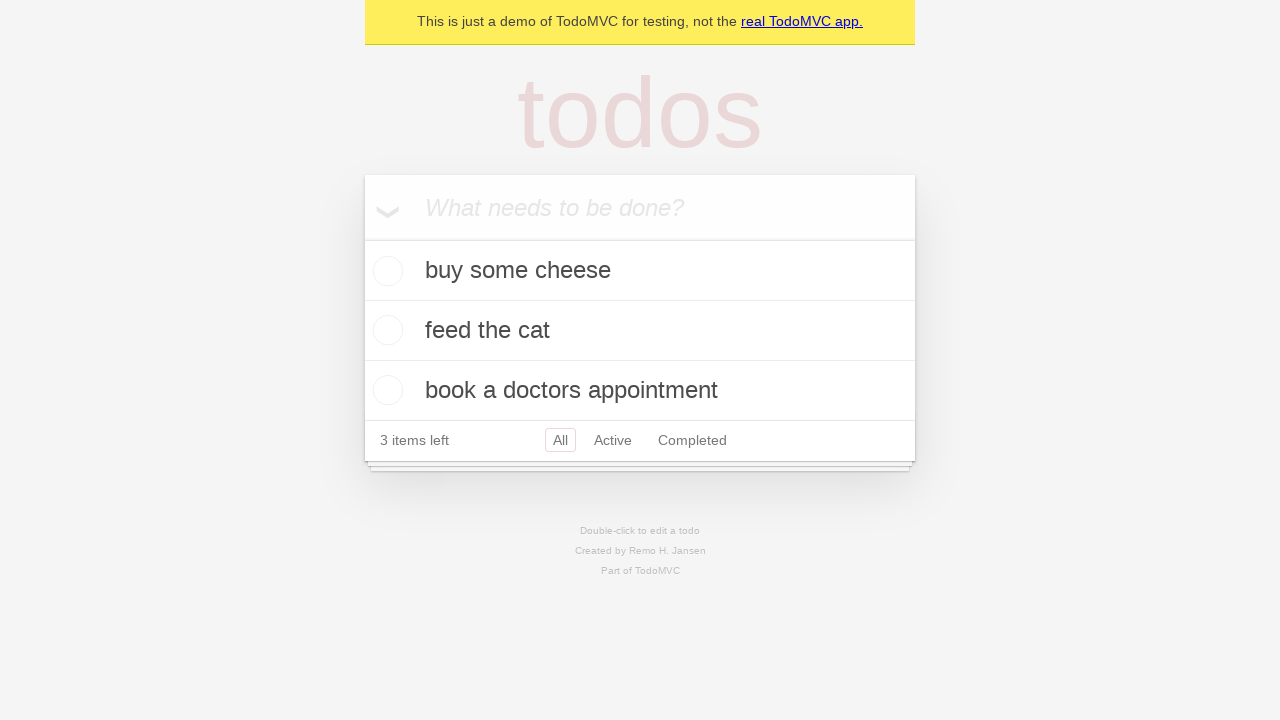

Double-clicked second todo item to enter edit mode at (640, 331) on .todo-list li >> nth=1
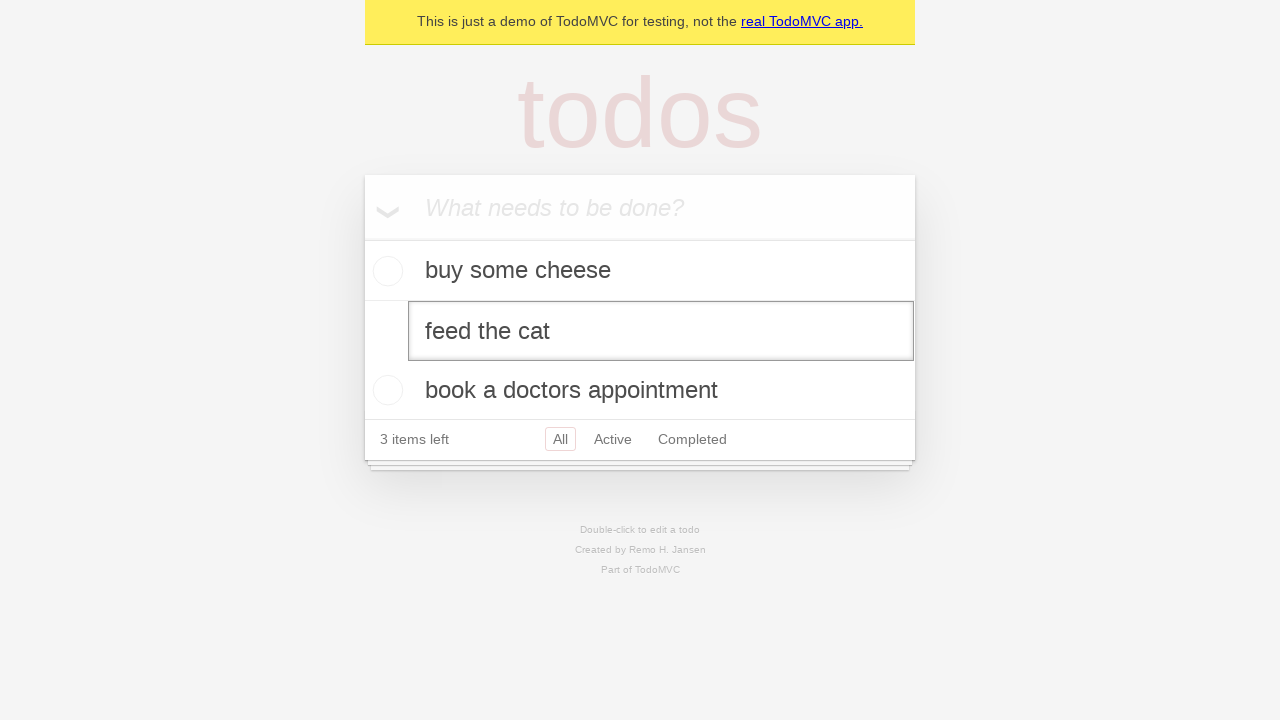

Cleared the edit field with empty string on .todo-list li >> nth=1 >> .edit
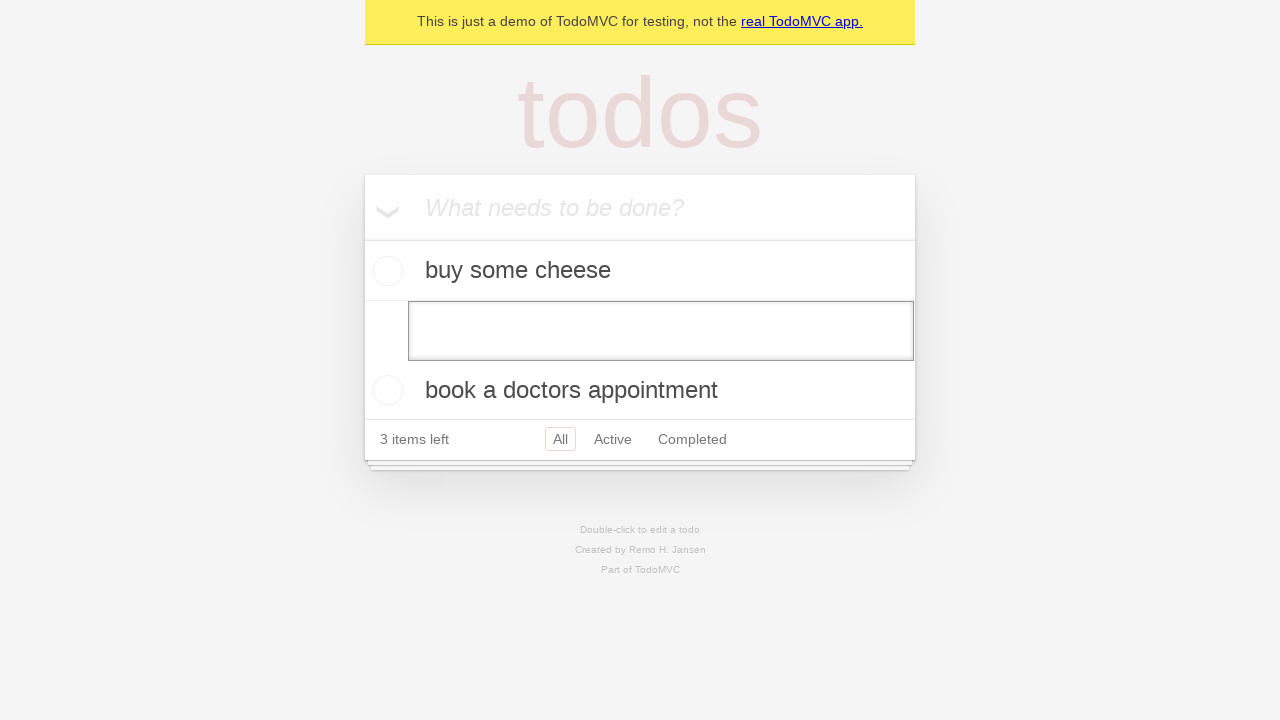

Pressed Enter to confirm empty edit, removing the todo item on .todo-list li >> nth=1 >> .edit
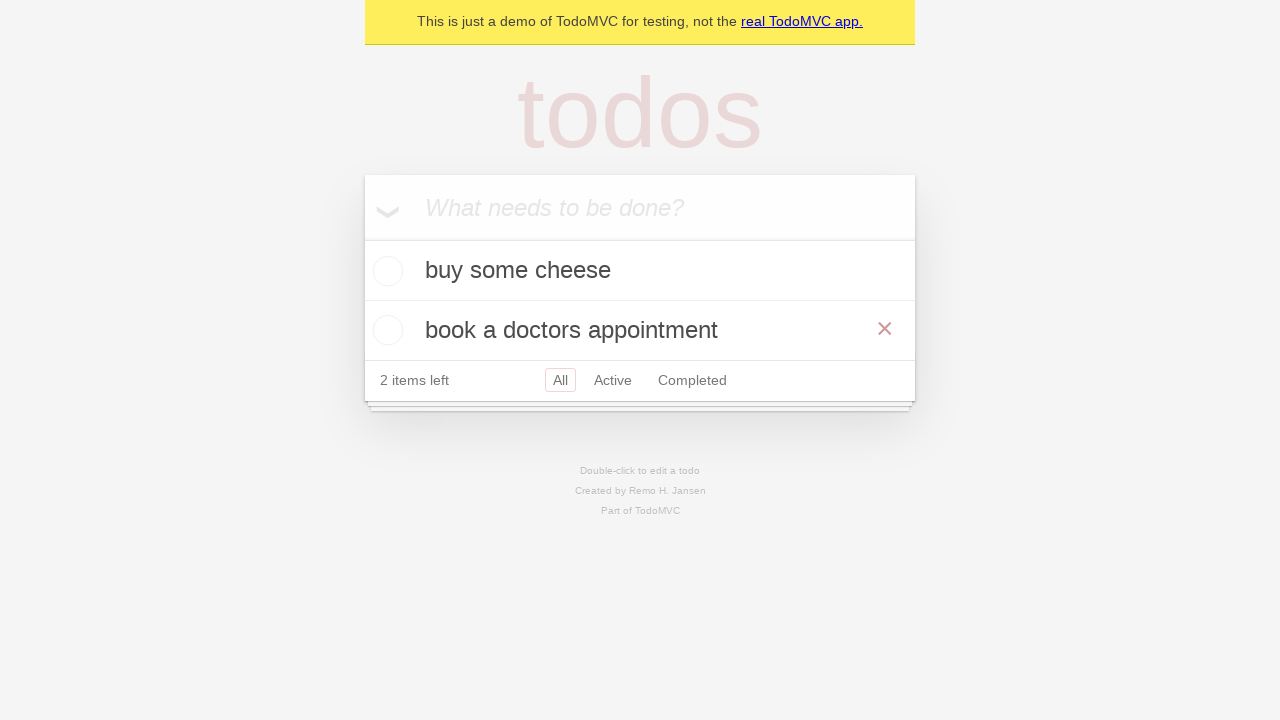

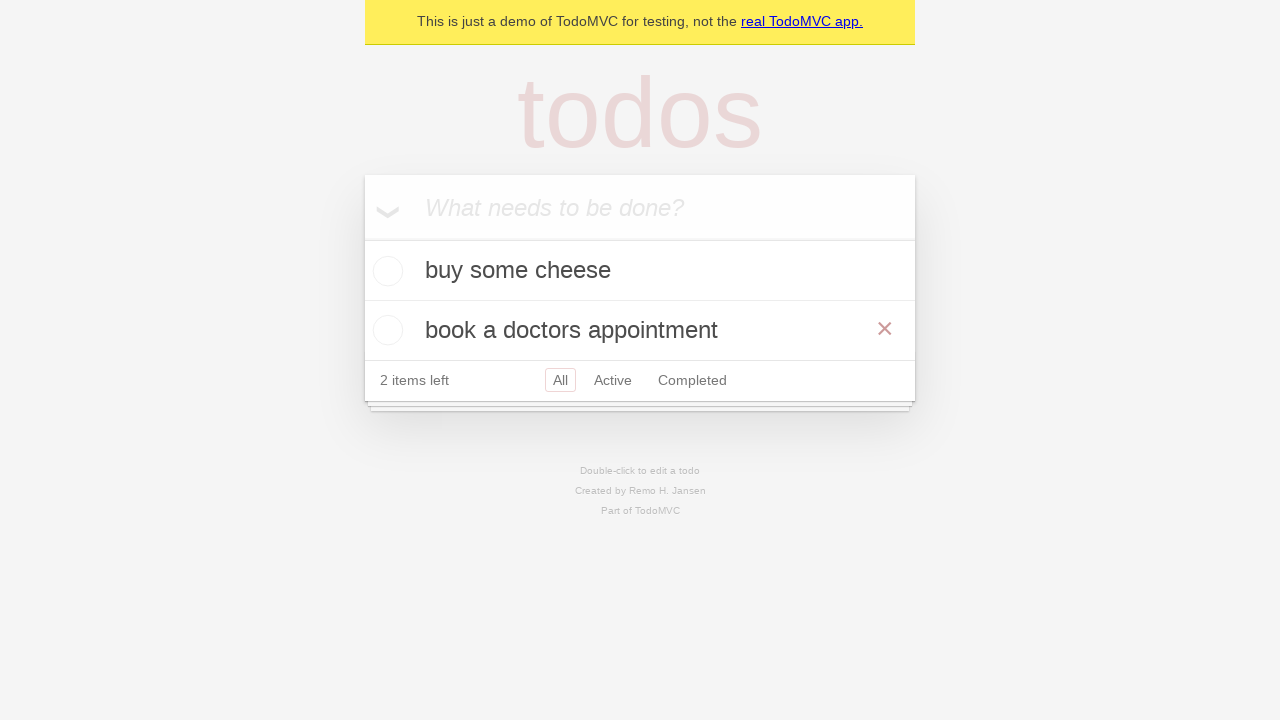